Navigates to checkbox exercise page and selects the checkbox with name "blue"

Starting URL: https://qbek.github.io/selenium-exercises/en/

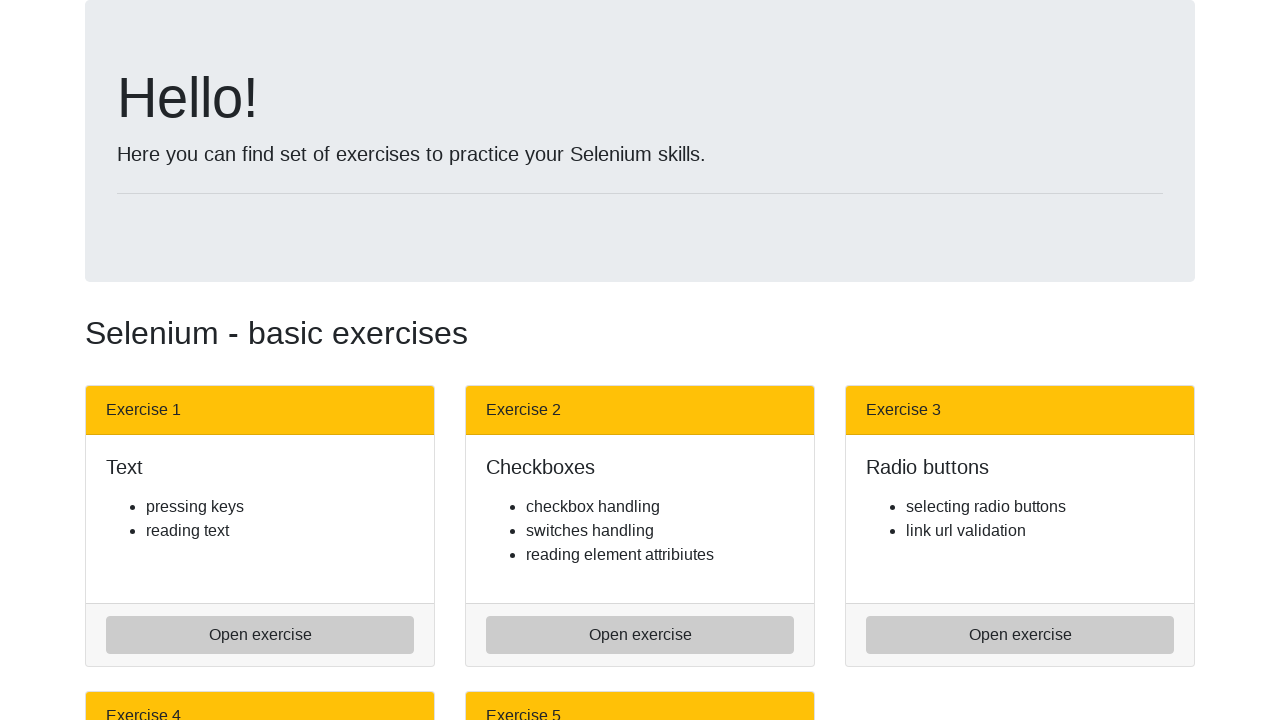

Navigated to selenium exercises homepage
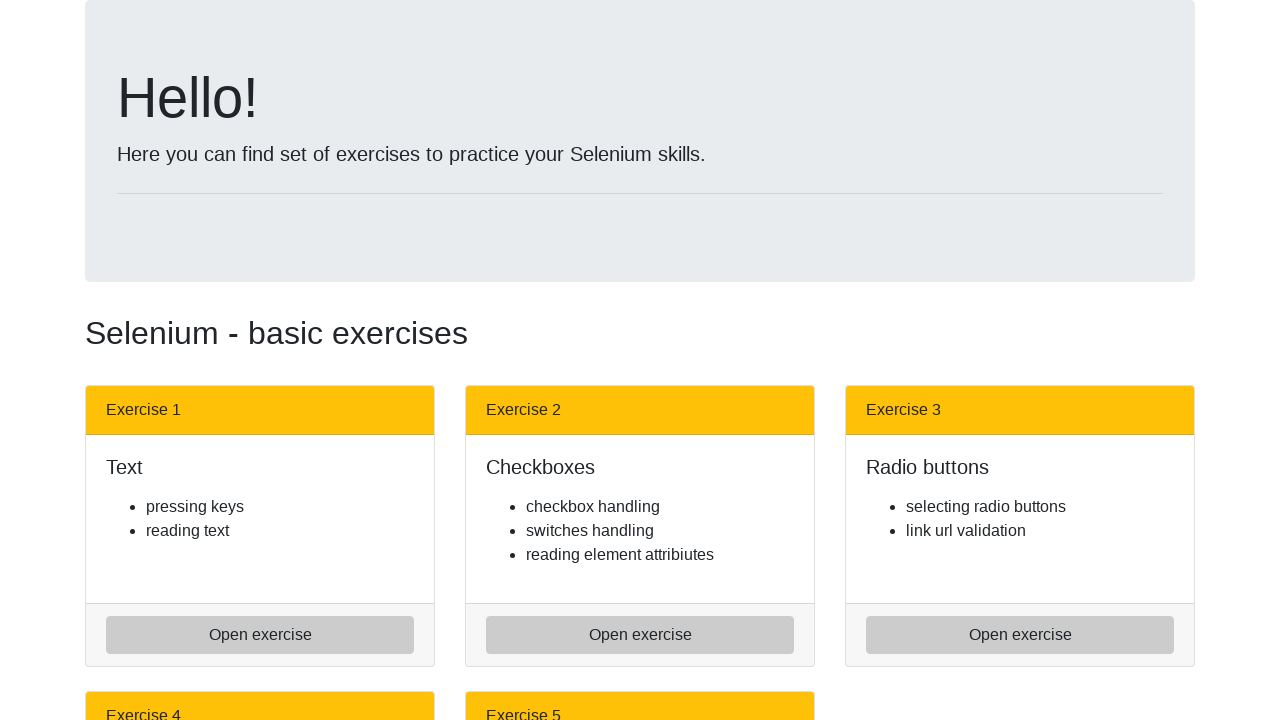

Clicked on checkbox exercise link at (640, 635) on a[href='check_boxes.html']
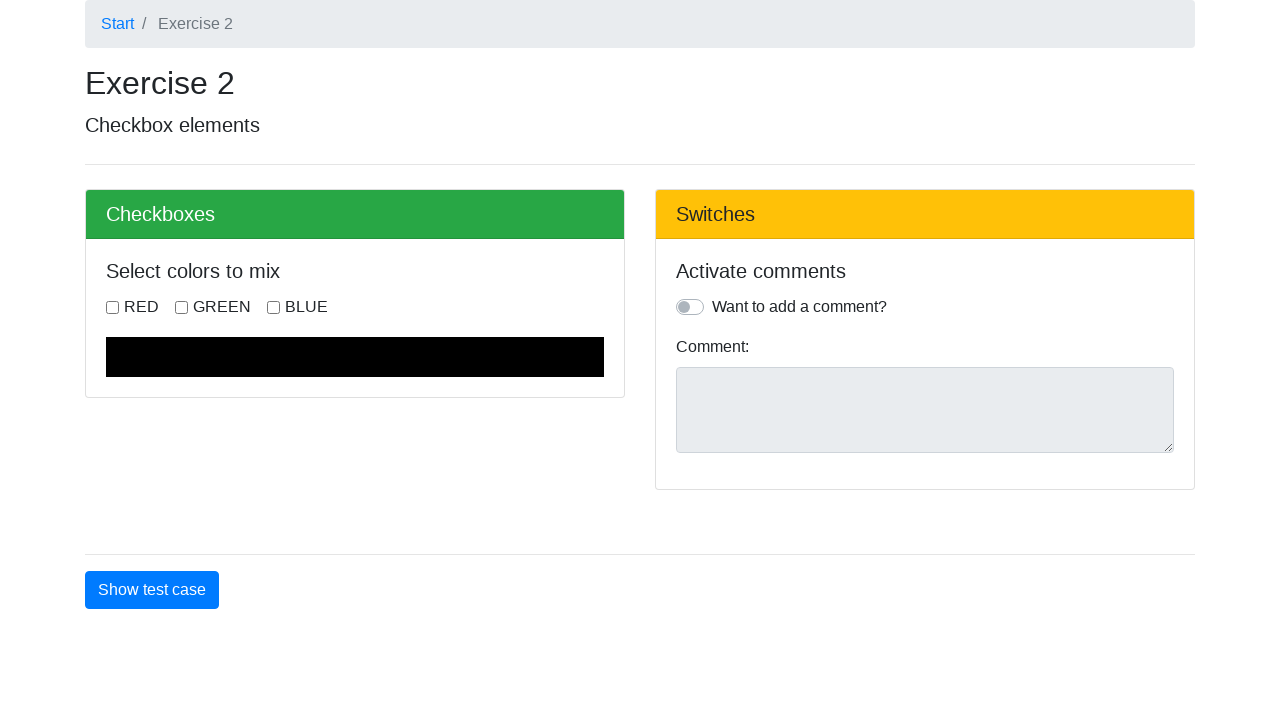

Located all checkboxes on the page
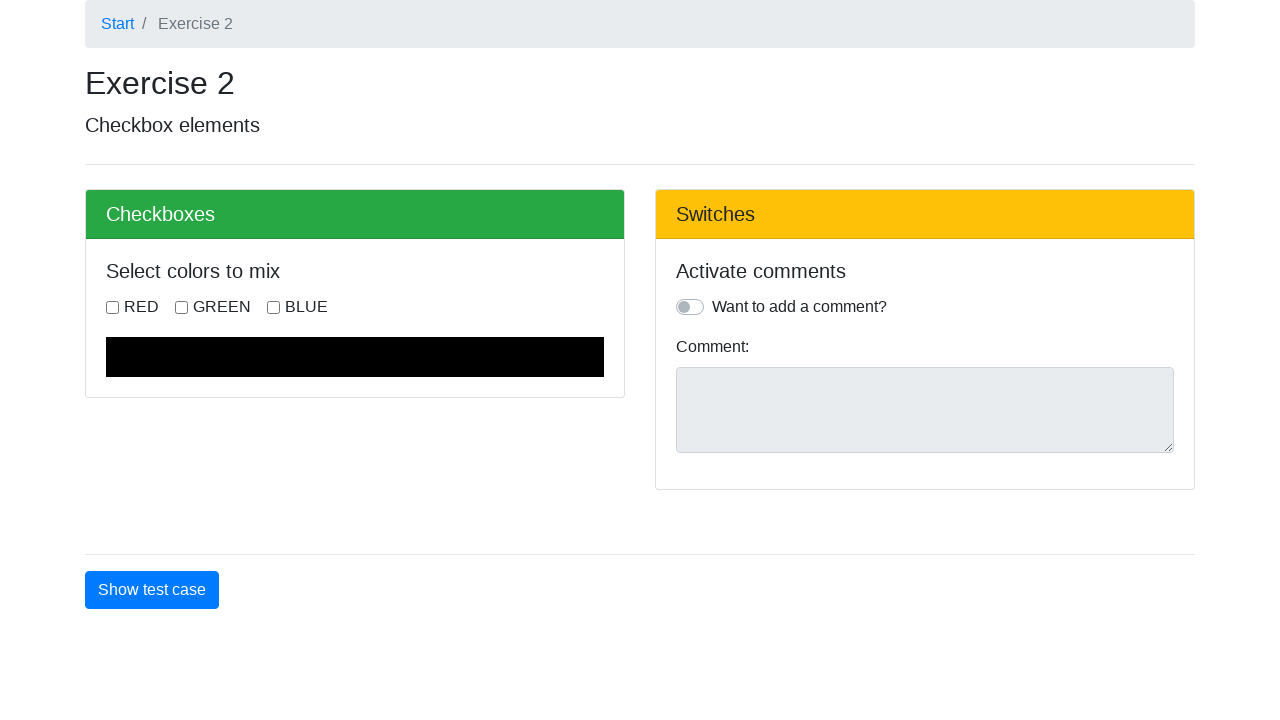

Selected checkbox with name 'blue' at (274, 307) on input.form-check-input >> nth=2
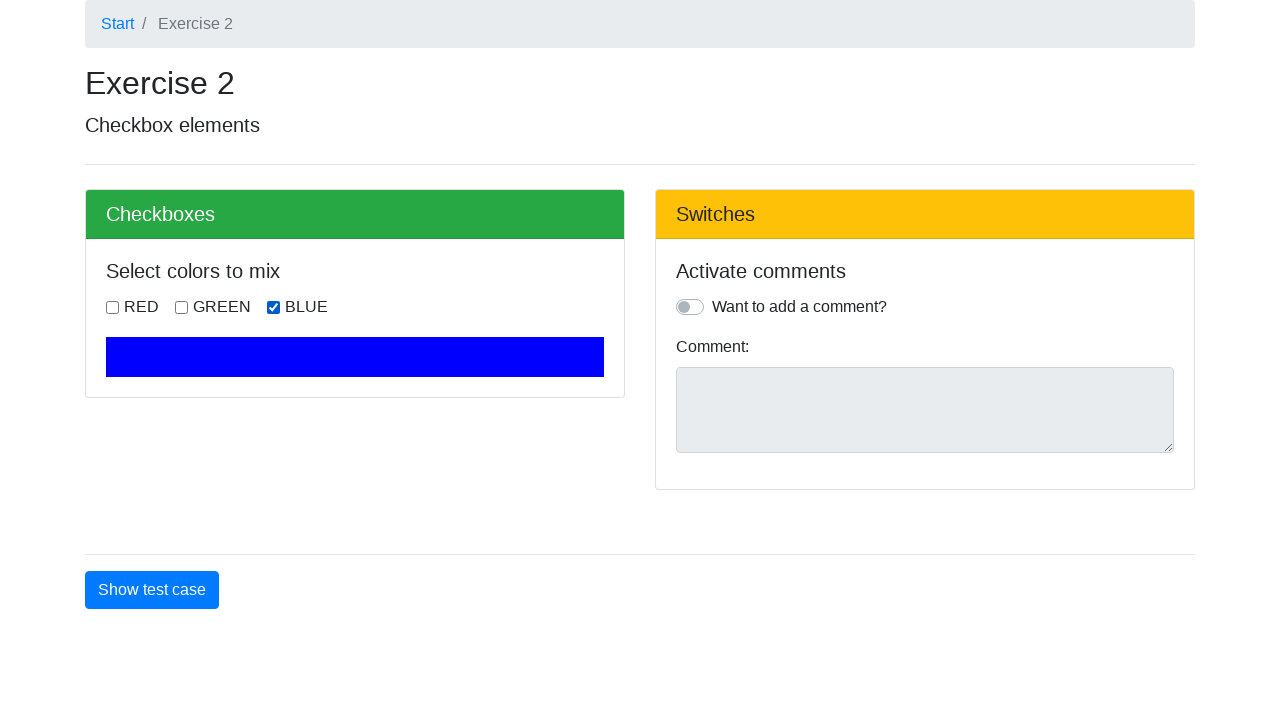

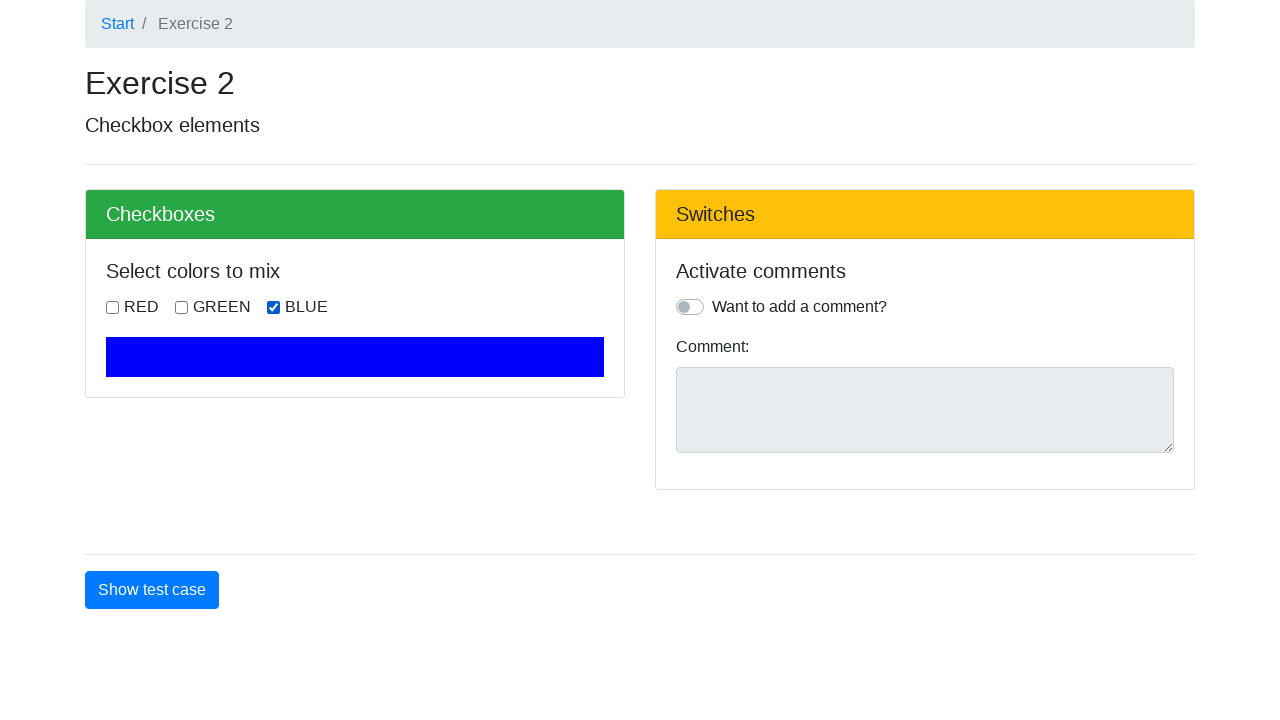